Navigates to Flipkart homepage (using chromium browser path from the original conditional test).

Starting URL: https://www.flipkart.com/

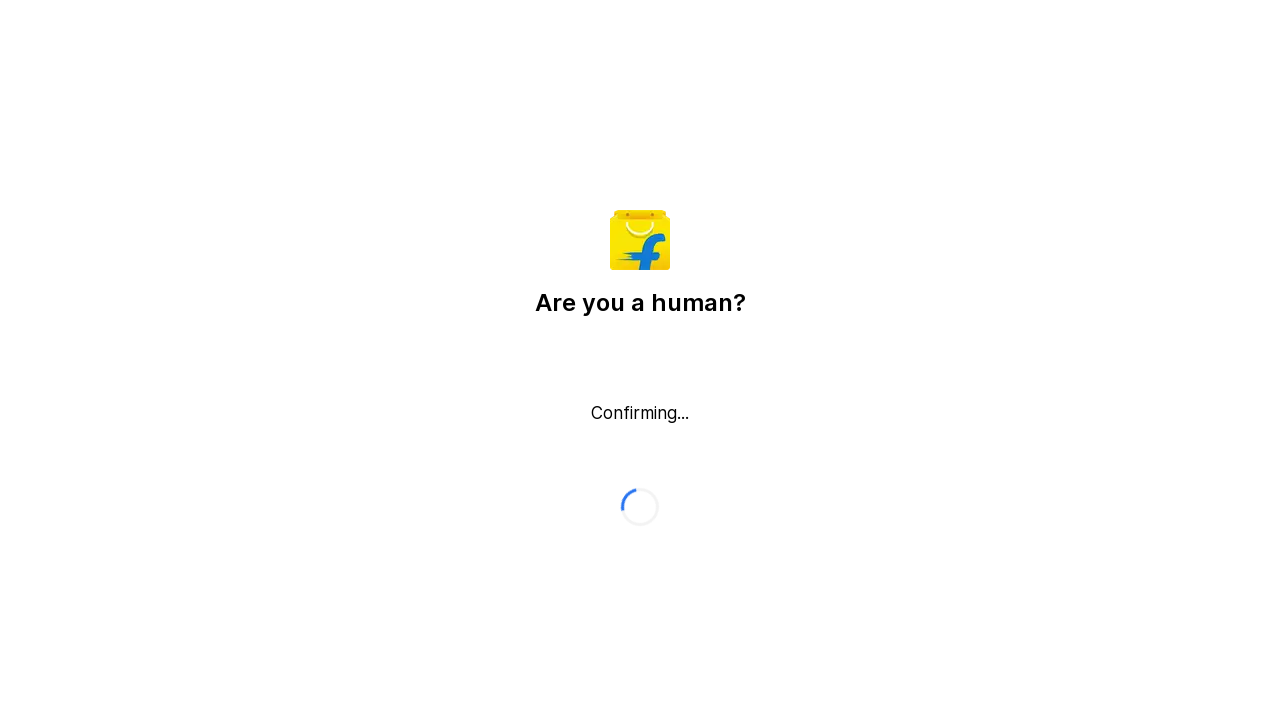

Waited for page to reach domcontentloaded state
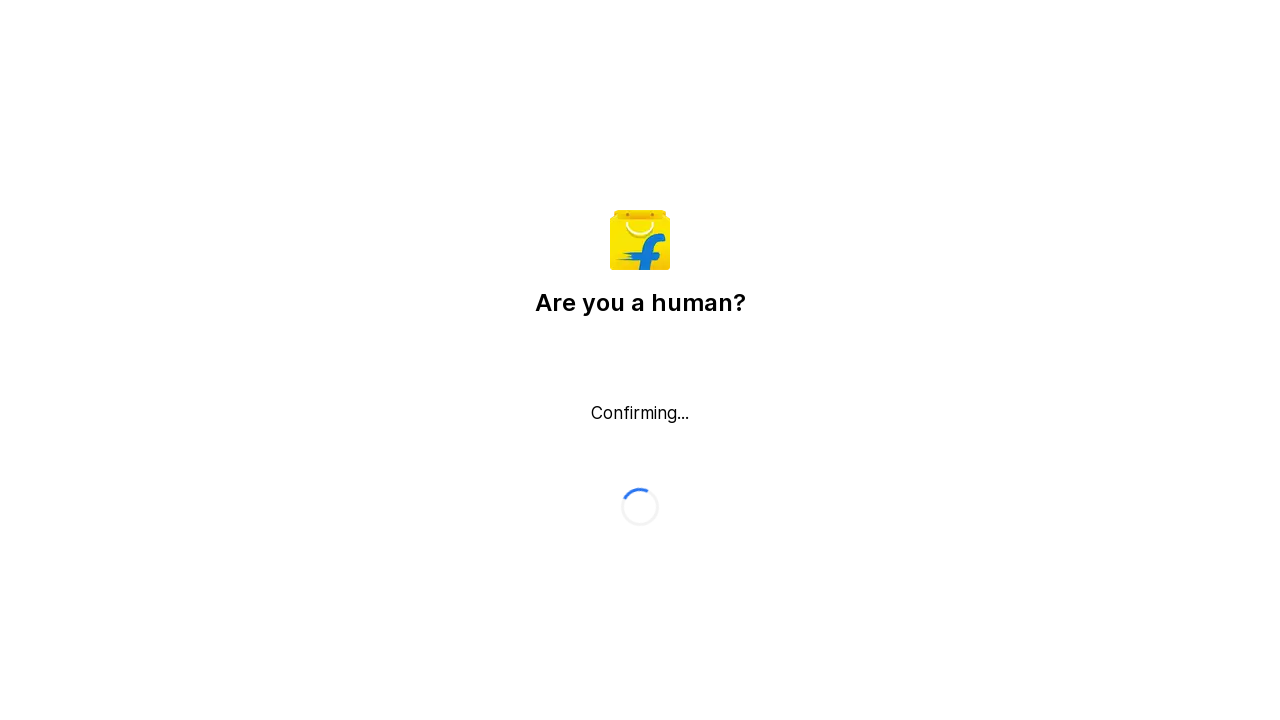

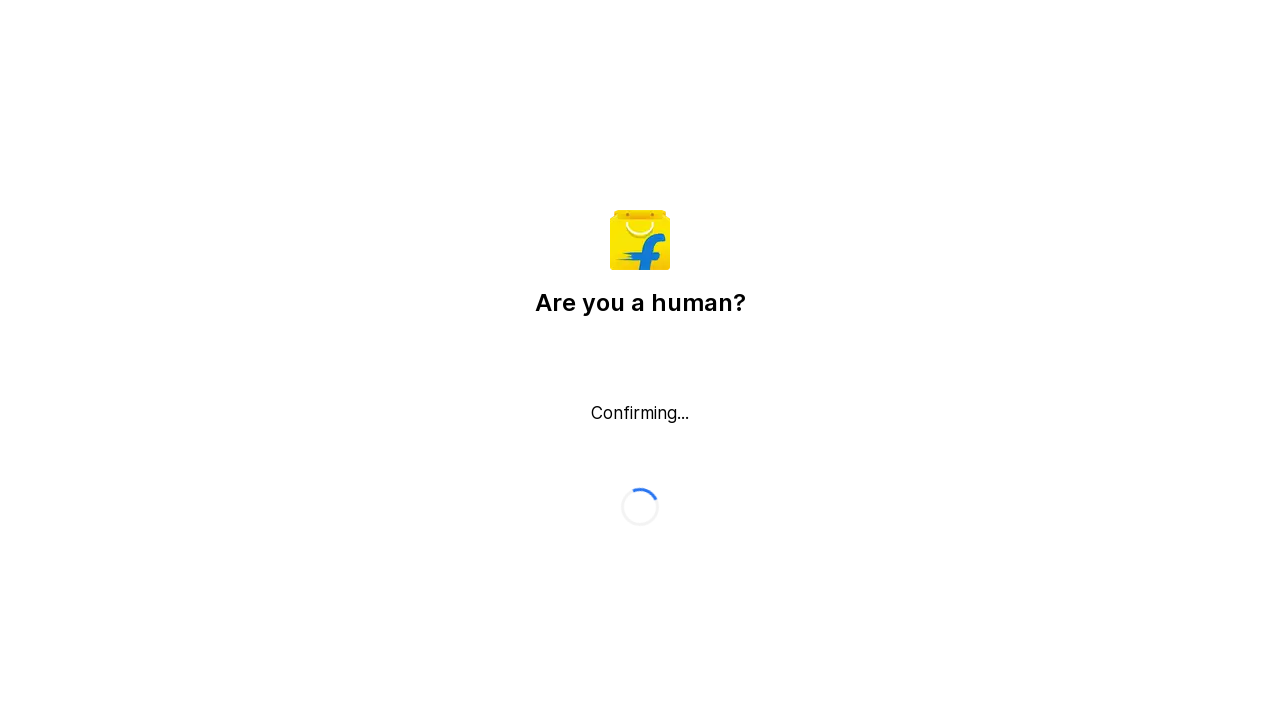